Tests that clicking toggle-all marks all todos as complete

Starting URL: http://backbonejs.org/examples/todos/

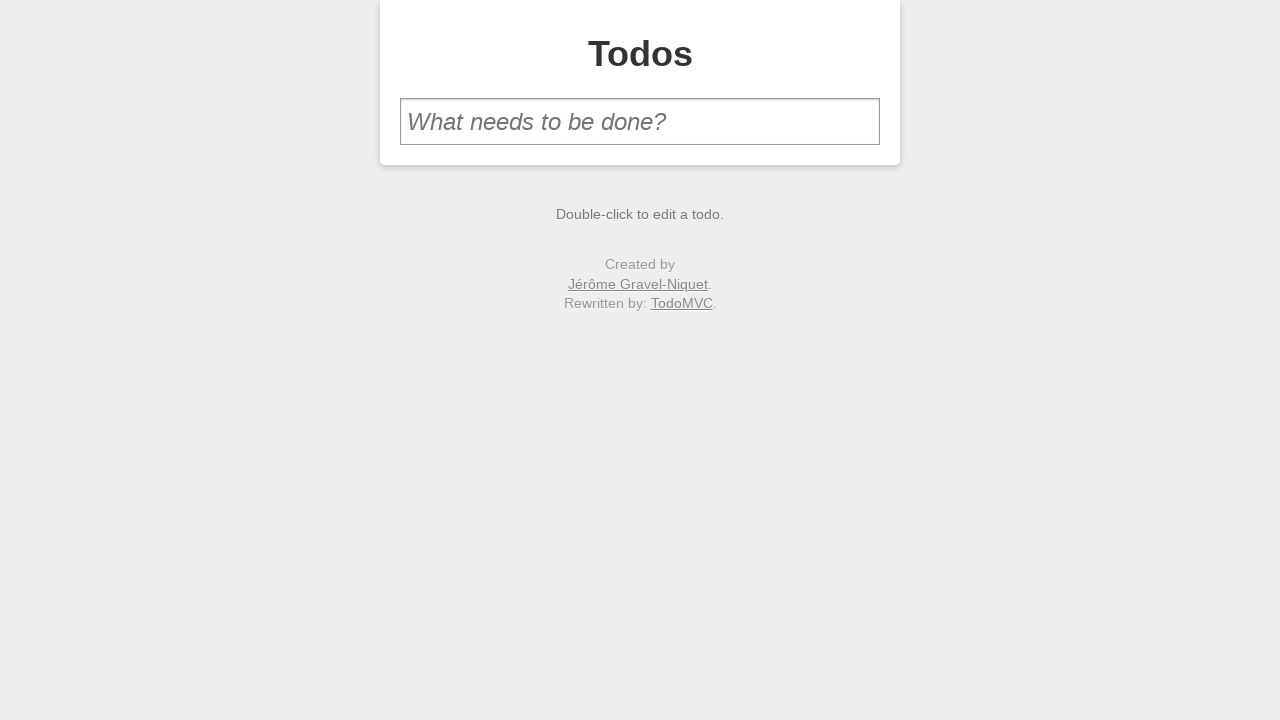

Filled new-todo input with 'three' on #new-todo
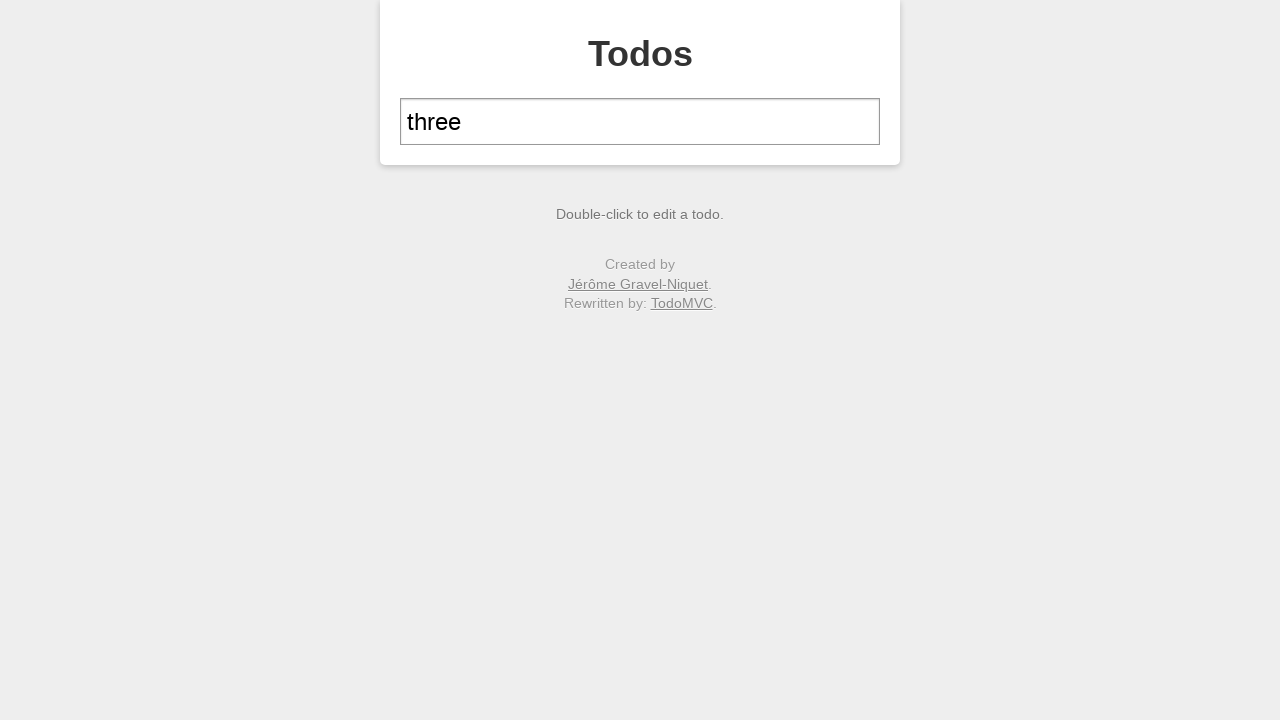

Pressed Enter to add 'three' todo item on #new-todo
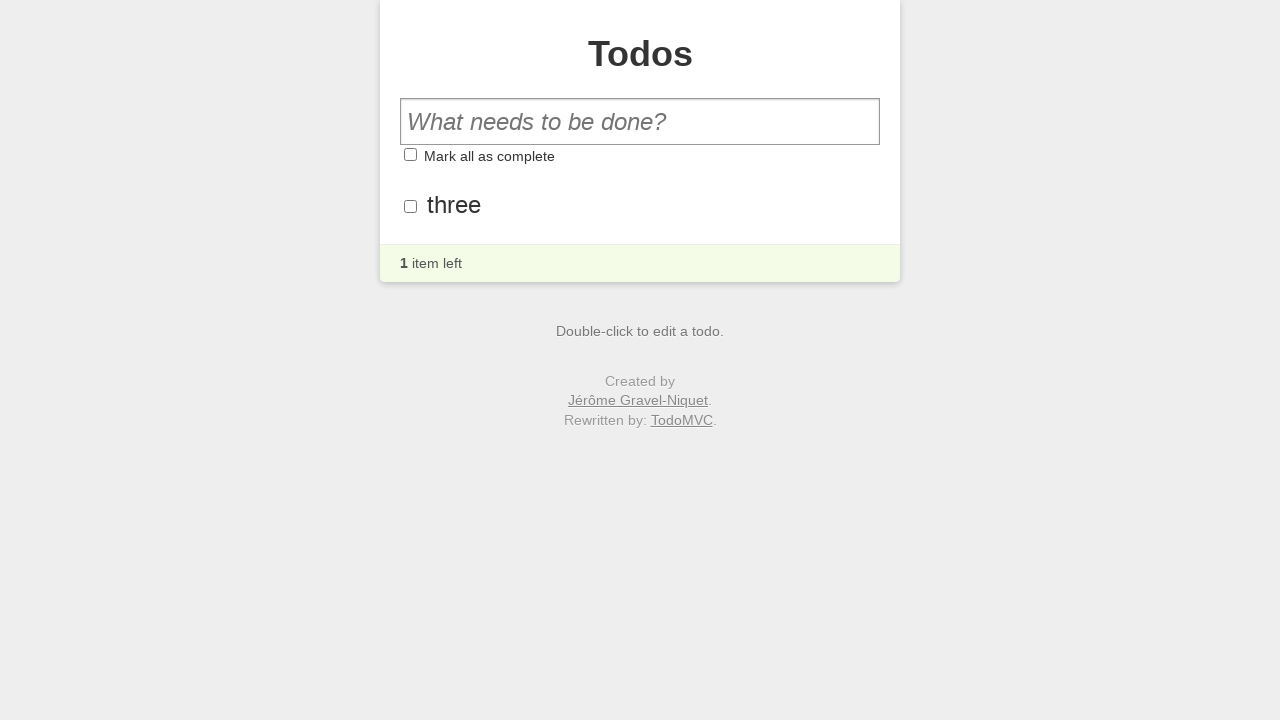

Filled new-todo input with 'four' on #new-todo
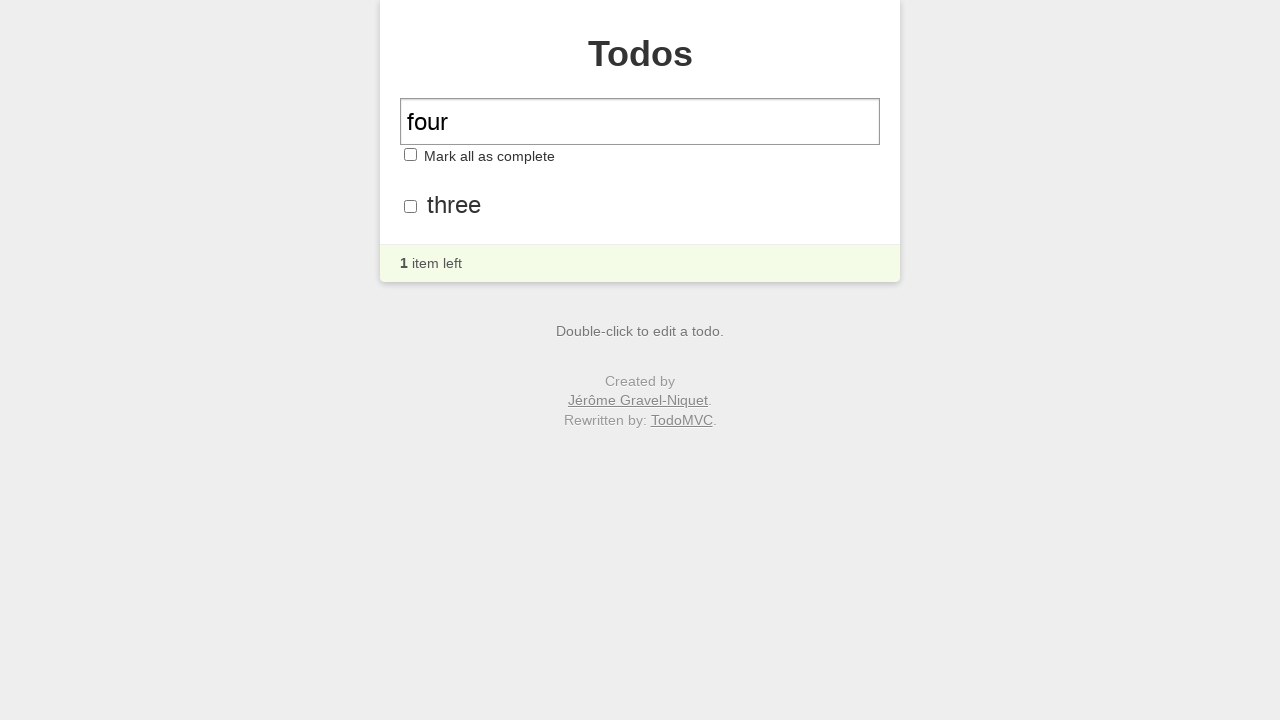

Pressed Enter to add 'four' todo item on #new-todo
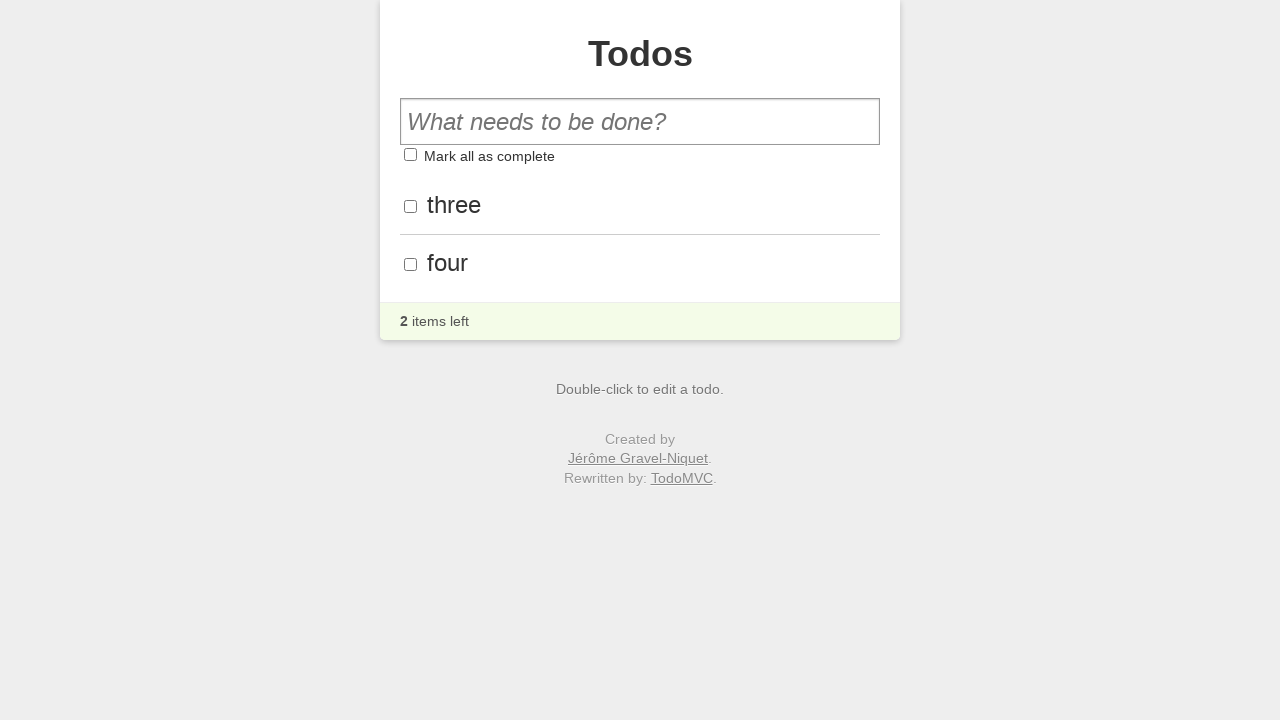

Waited for toggle-all selector to appear
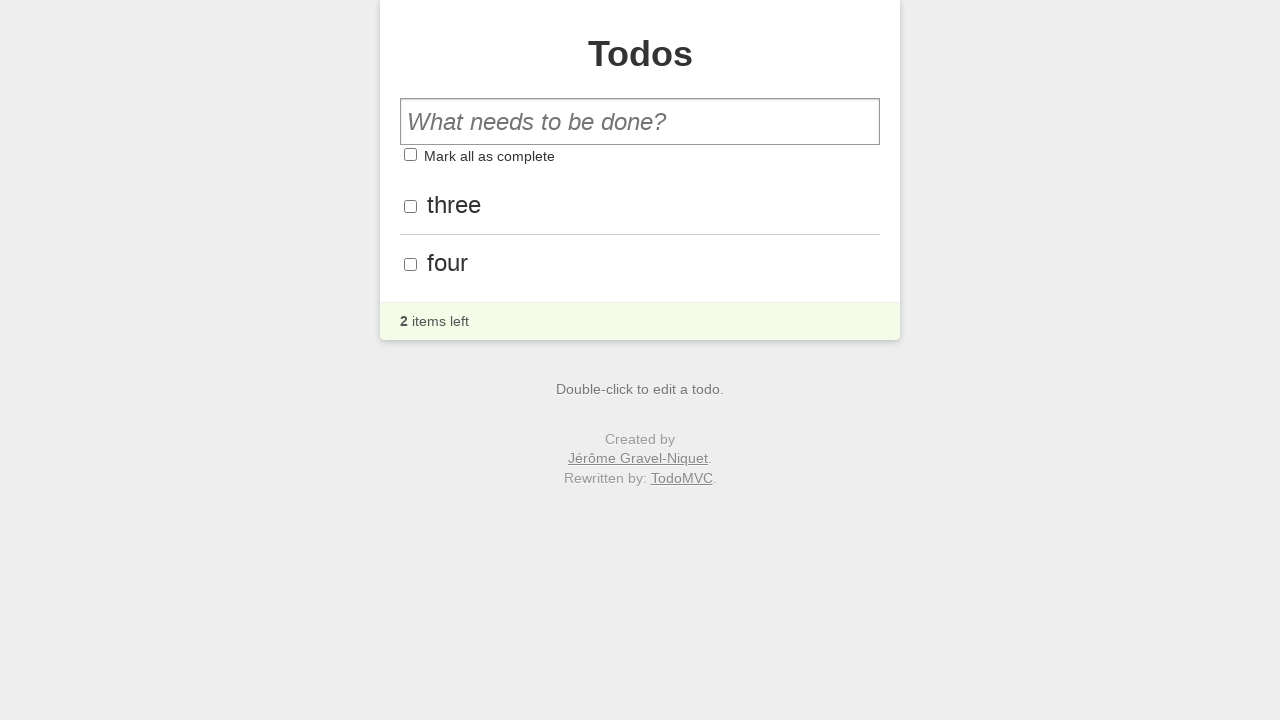

Clicked toggle-all label to mark all todos as complete at (490, 156) on label[for='toggle-all']
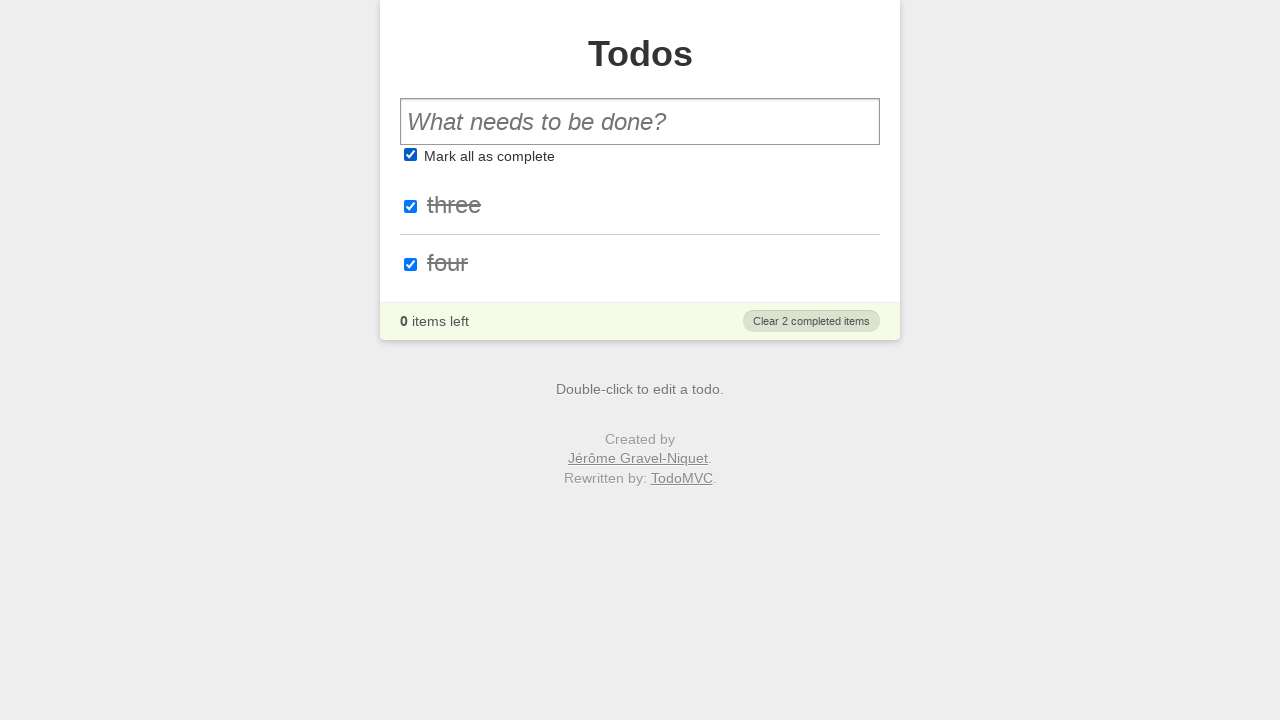

Located all todo items in the list
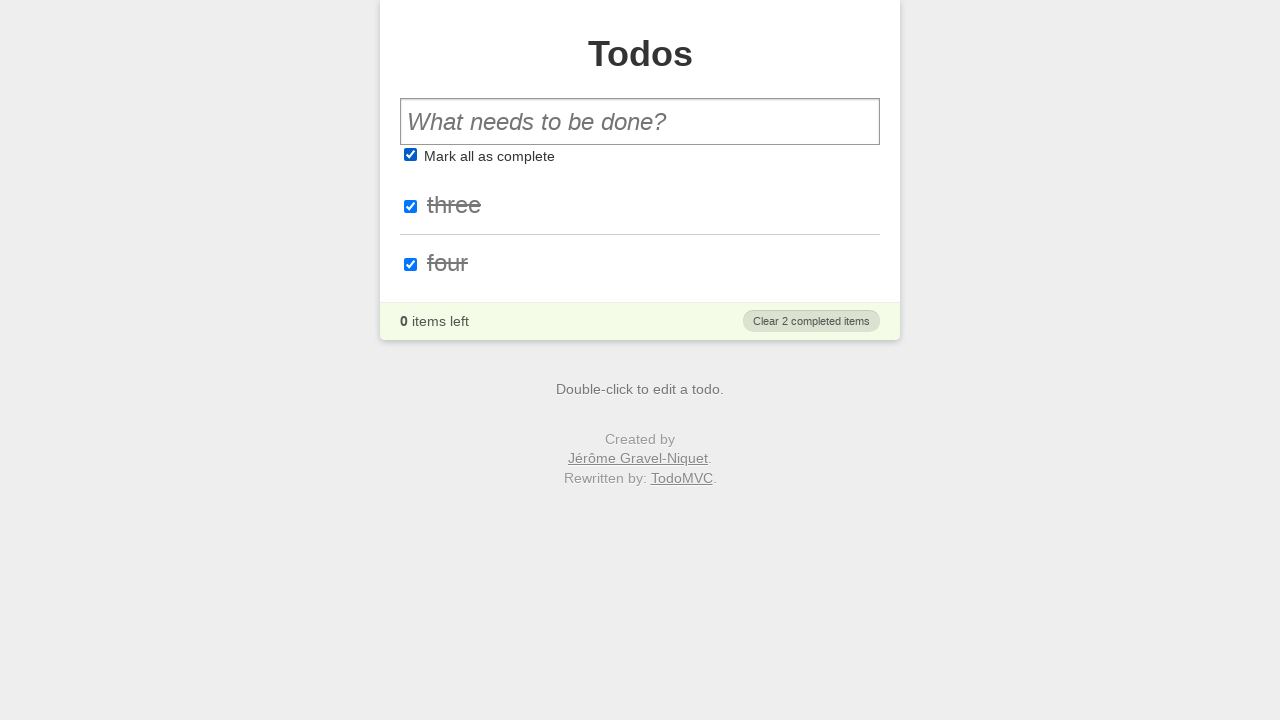

Verified todo item 0 has 'done' class marking it as complete
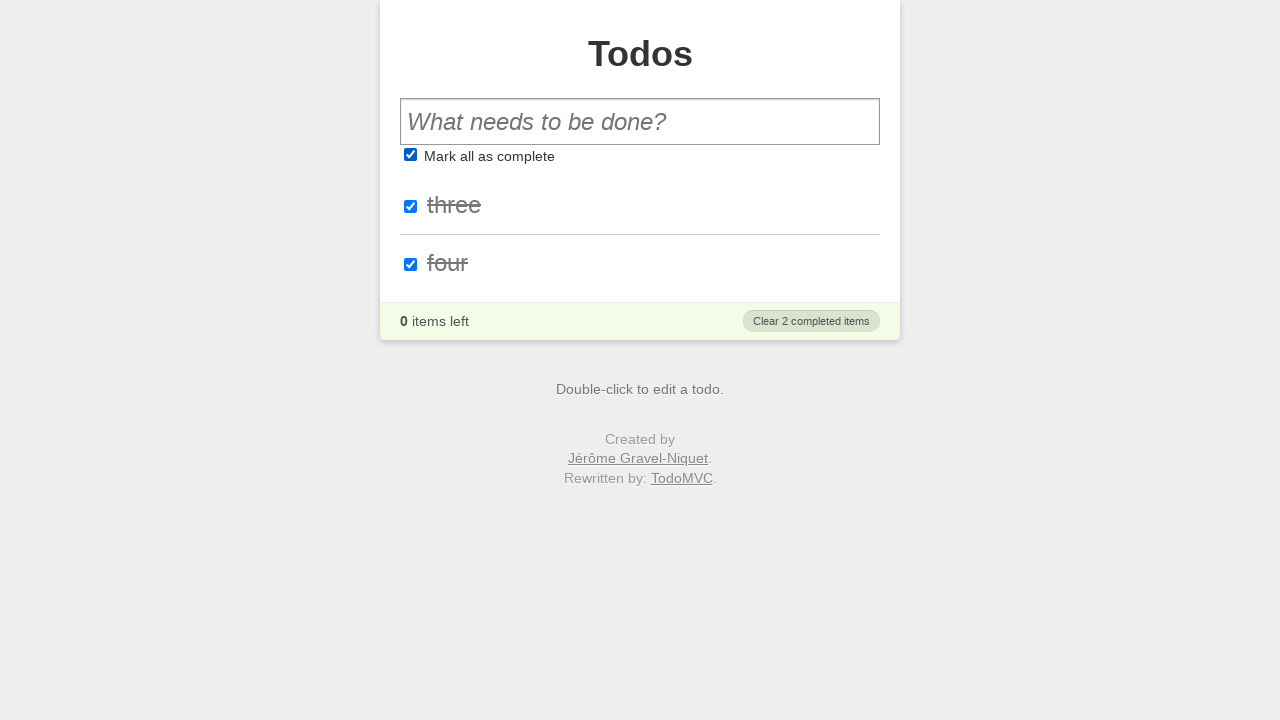

Verified todo item 1 has 'done' class marking it as complete
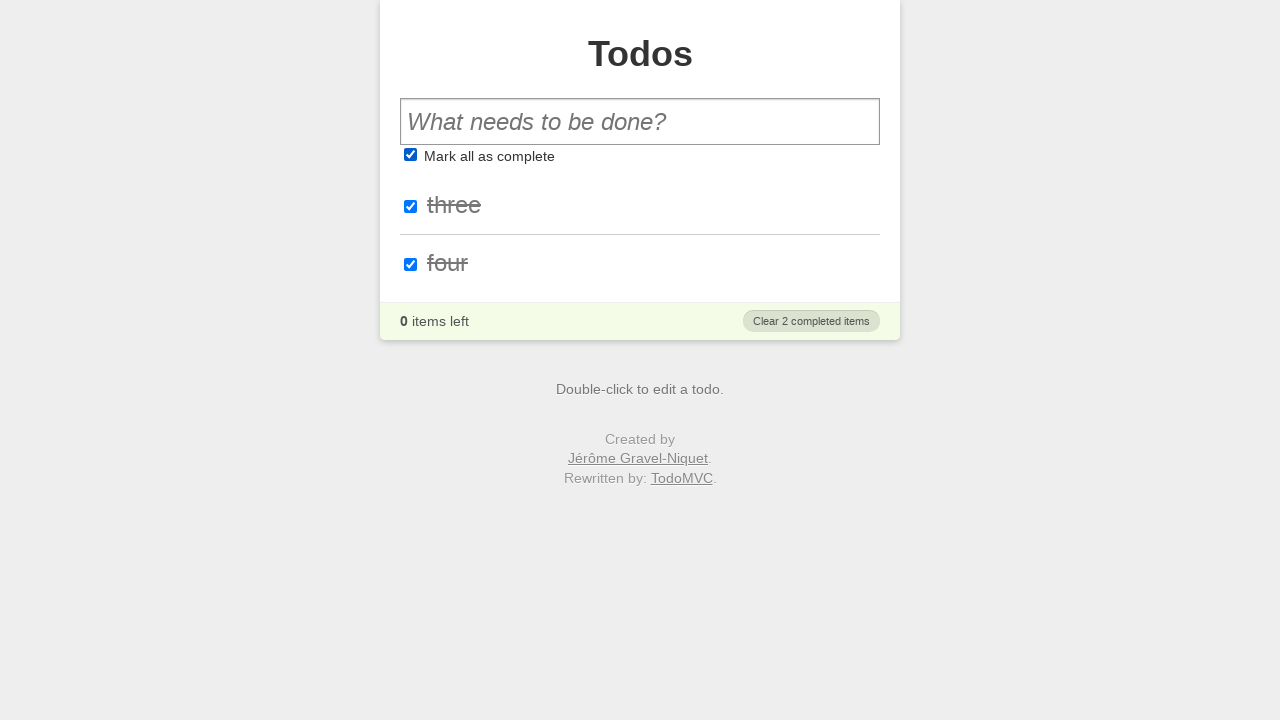

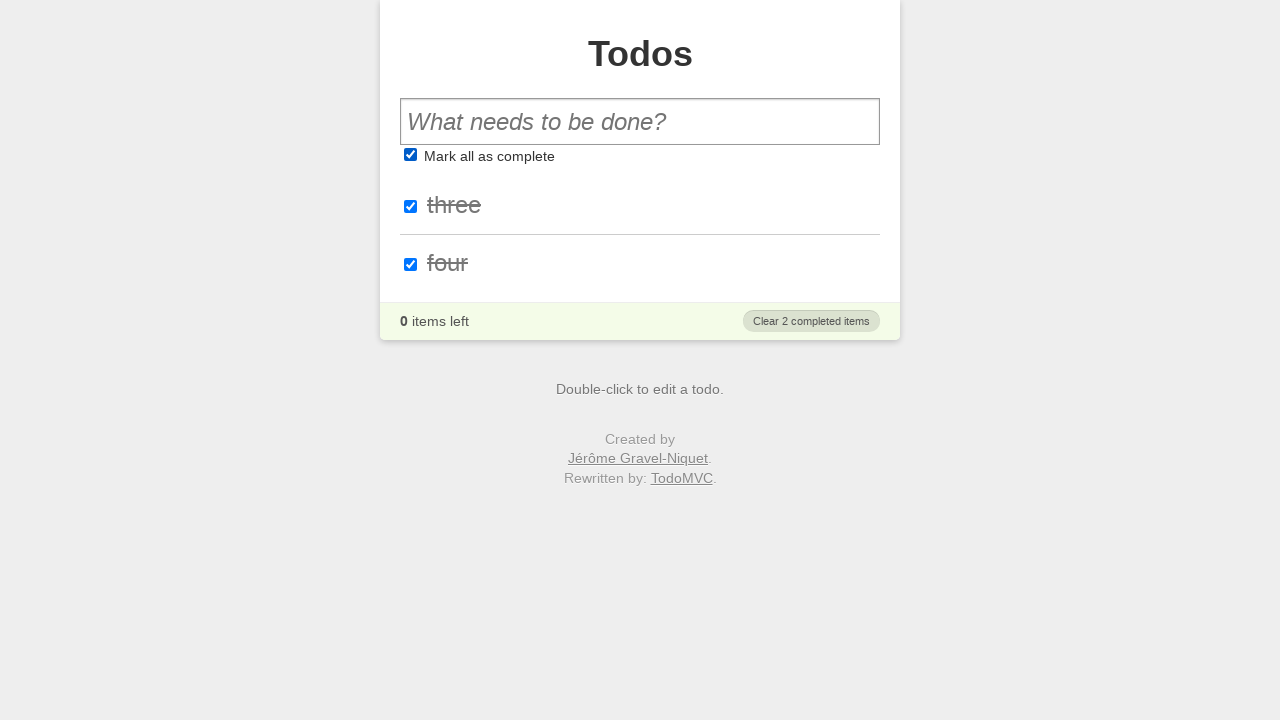